Tests user registration form by filling in all required fields including personal information and account credentials, then submitting the form

Starting URL: https://parabank.parasoft.com/parabank/register.htm

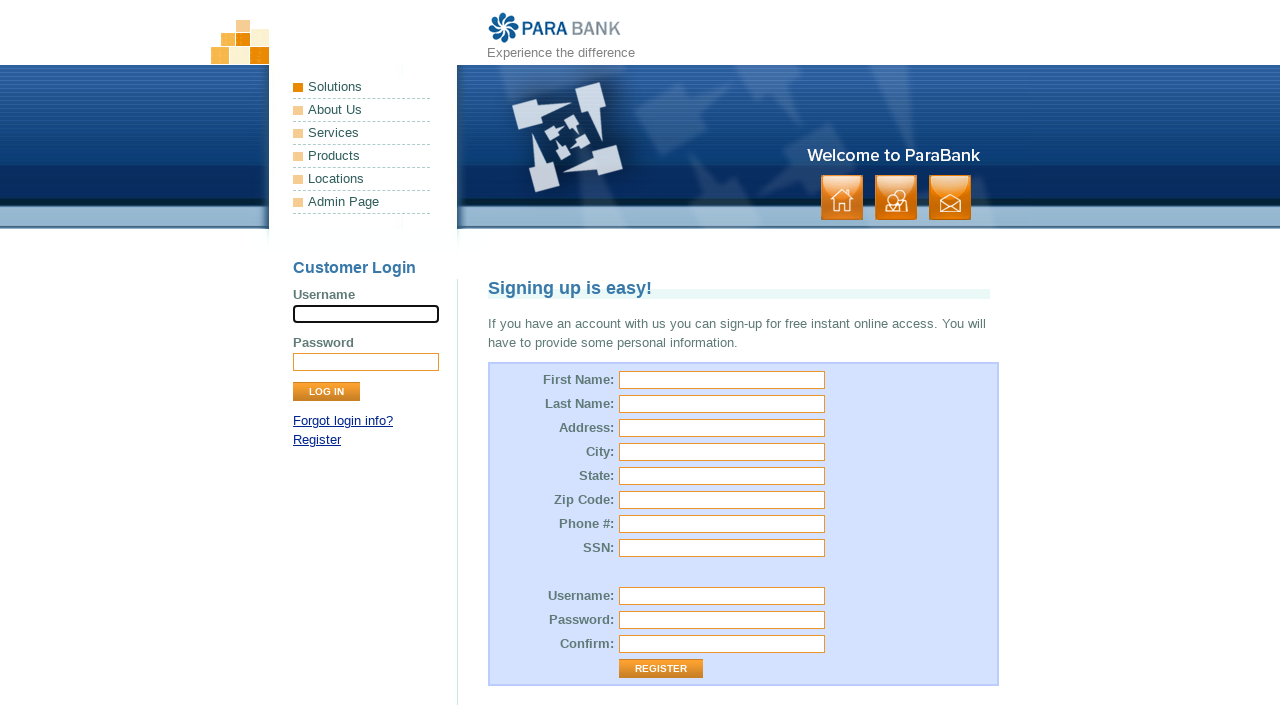

Filled first name field with 'Rammani' on input[name='customer.firstName']
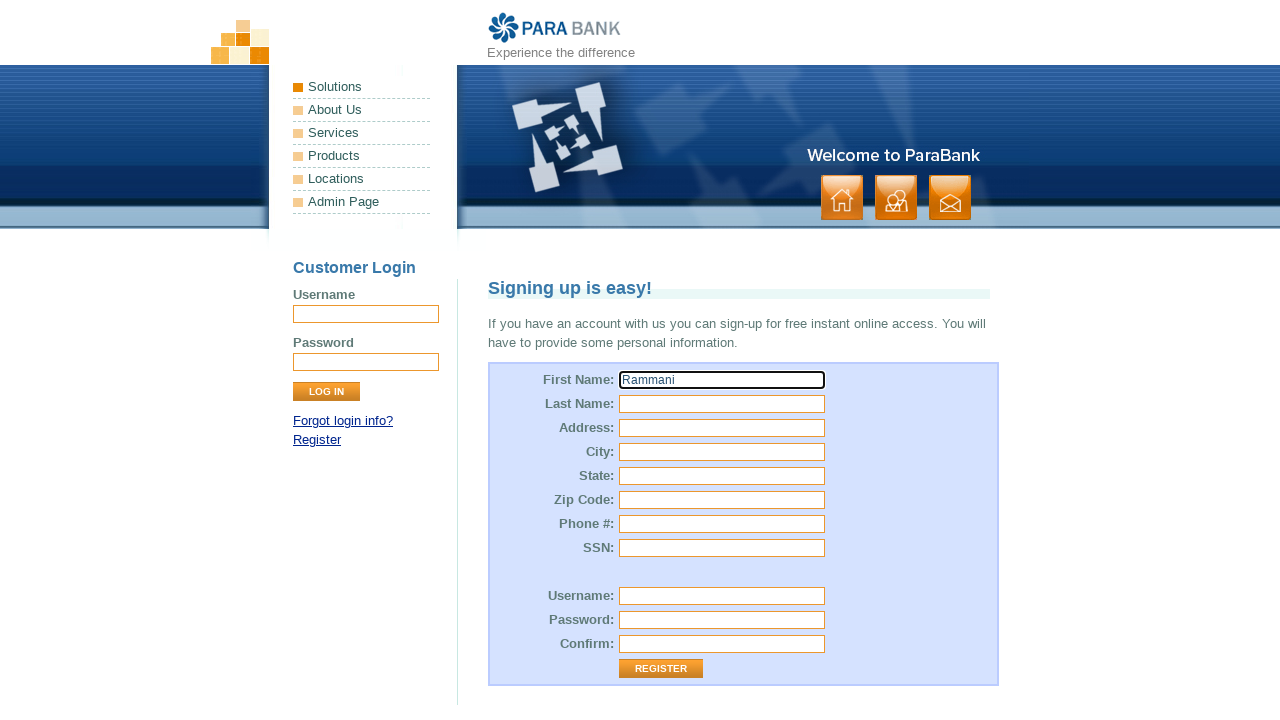

Filled last name field with 'Chaulagain' on input[name='customer.lastName']
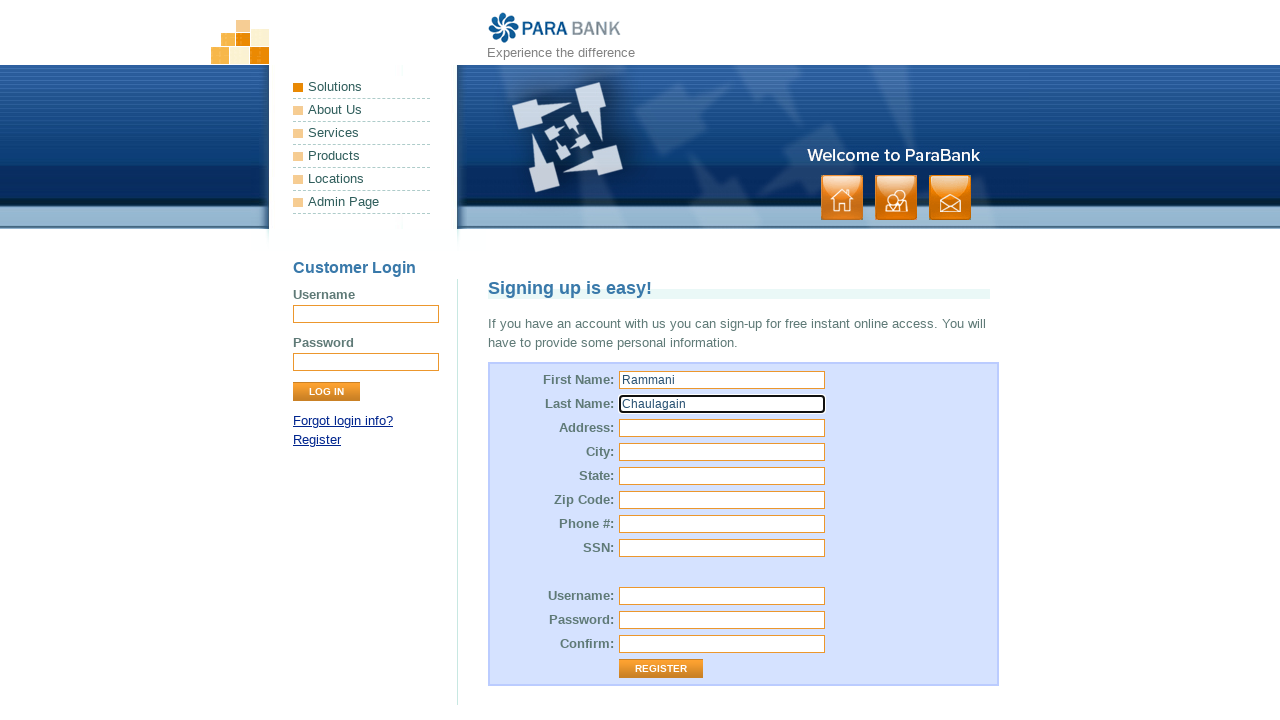

Filled street address field with 'silver springs way' on input[name='customer.address.street']
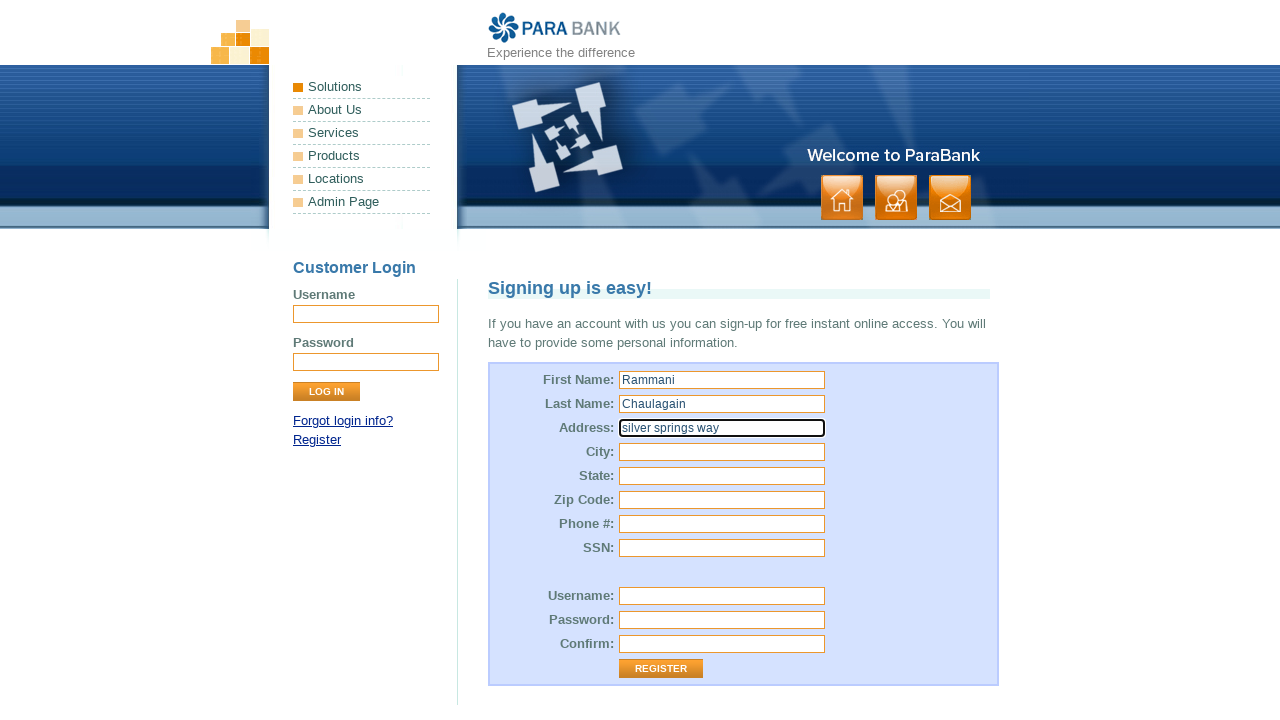

Filled city field with 'Georgetown' on input[name='customer.address.city']
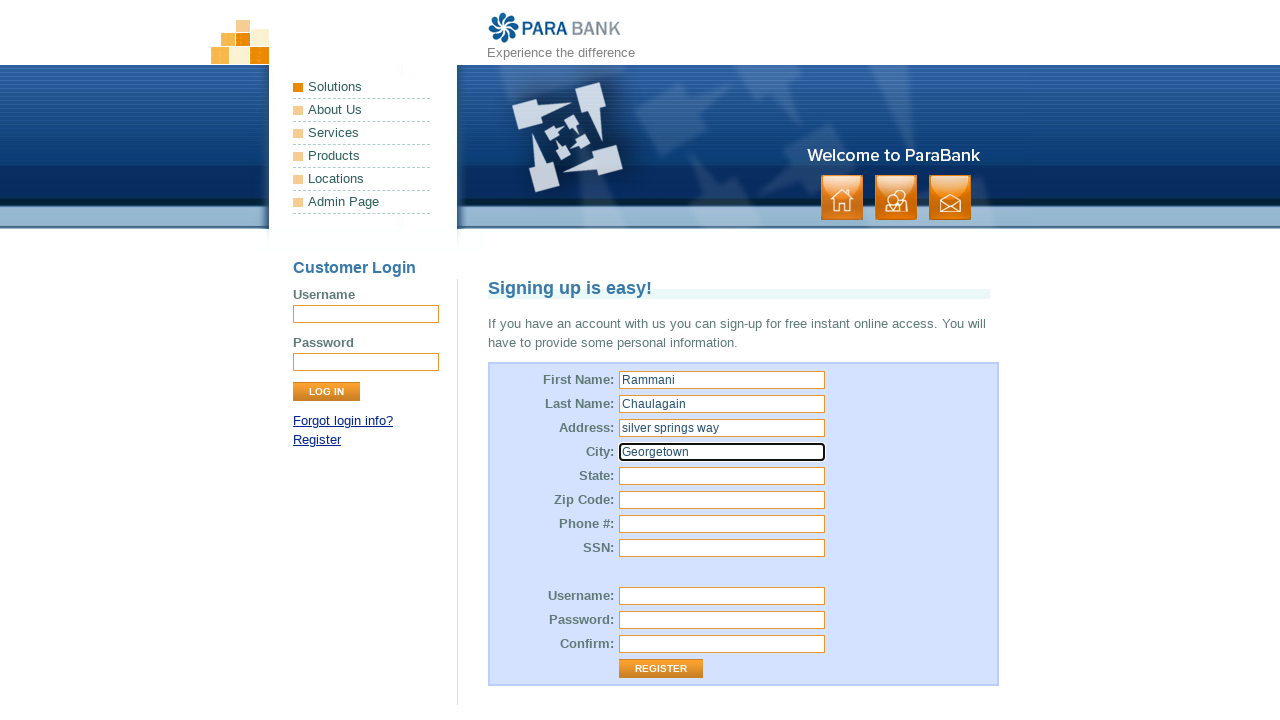

Filled state field with 'Kentucky' on input[name='customer.address.state']
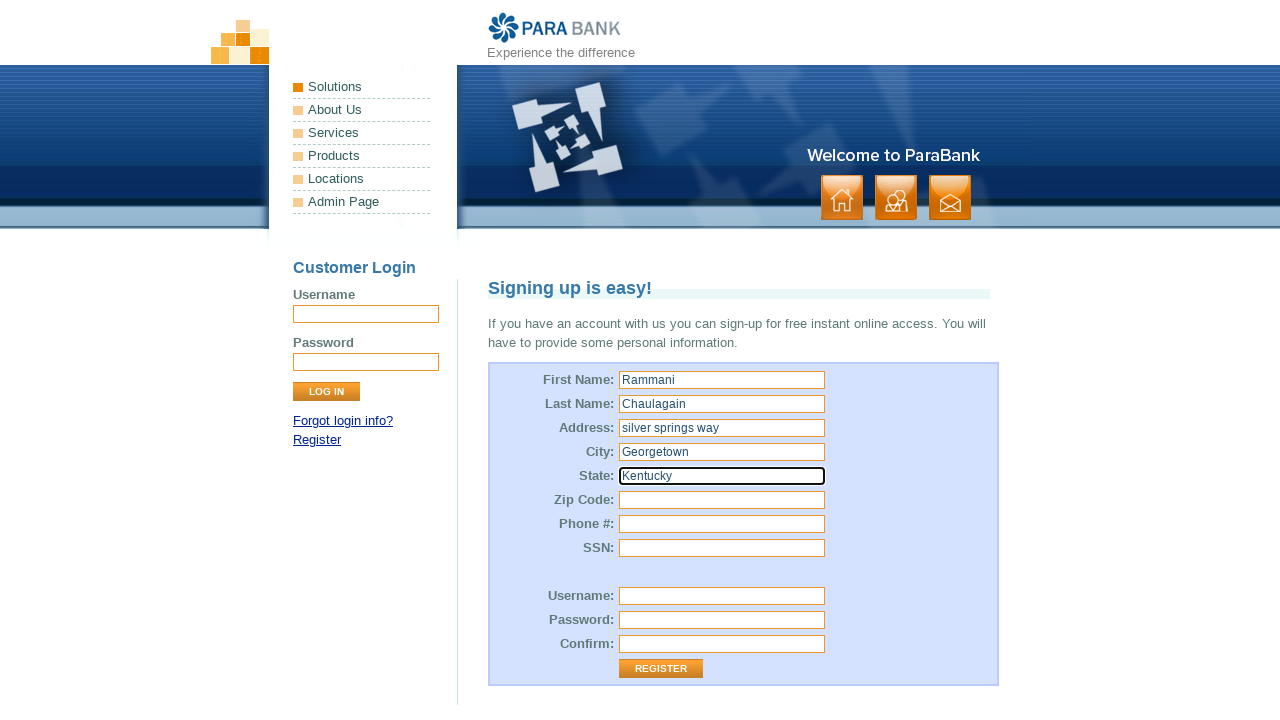

Filled zip code field with '40324' on input[name='customer.address.zipCode']
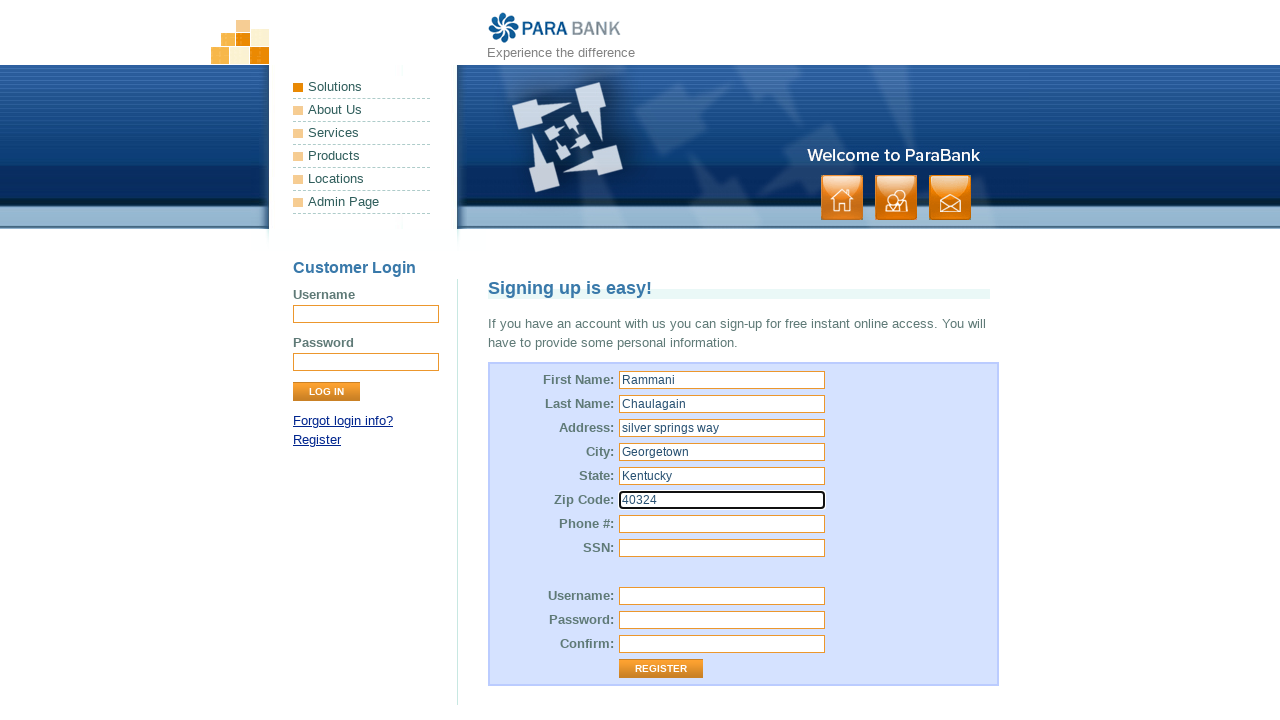

Filled phone number field with '12345436' on input[name='customer.phoneNumber']
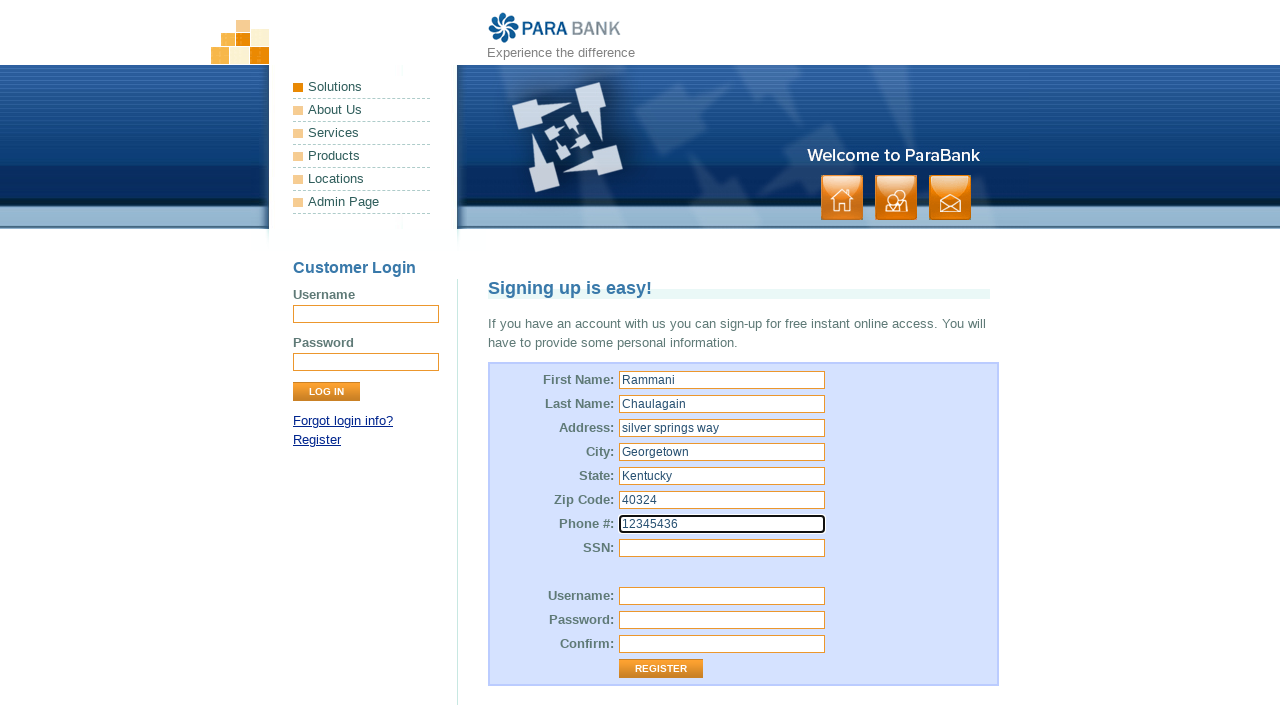

Filled SSN field with '123456789' on input[name='customer.ssn']
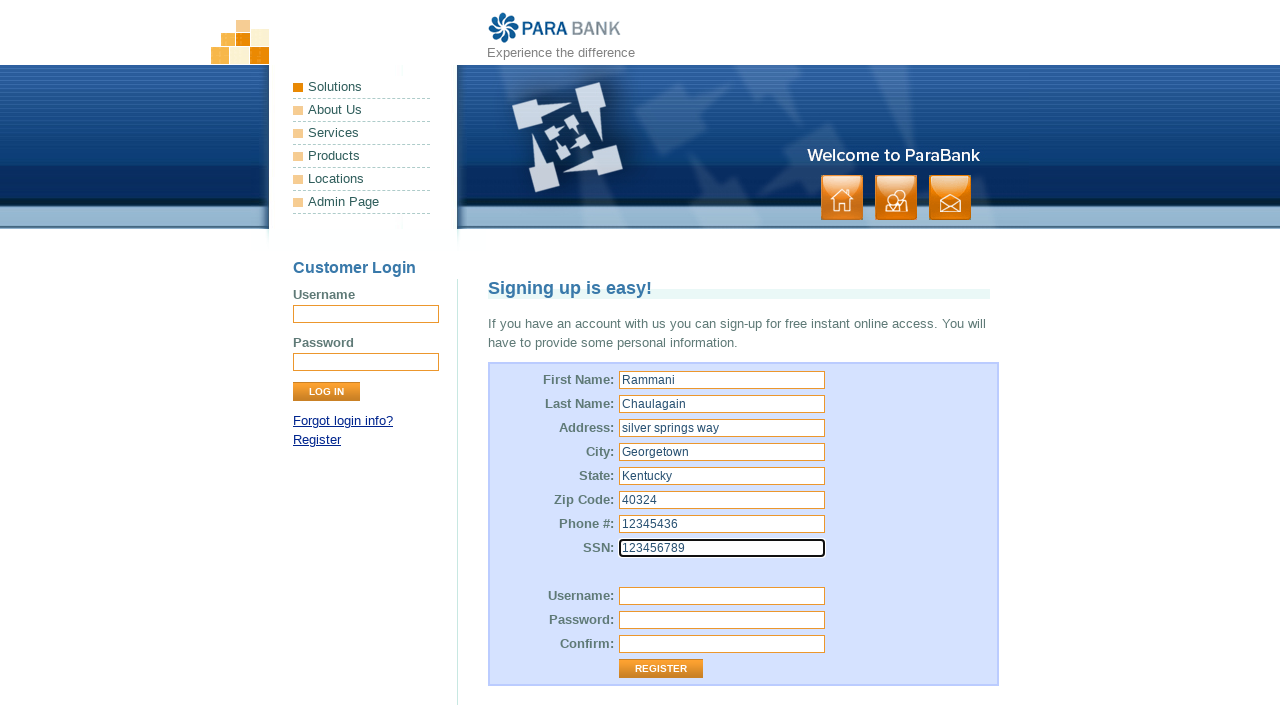

Filled username field with 'ramsdc' on input[name='customer.username']
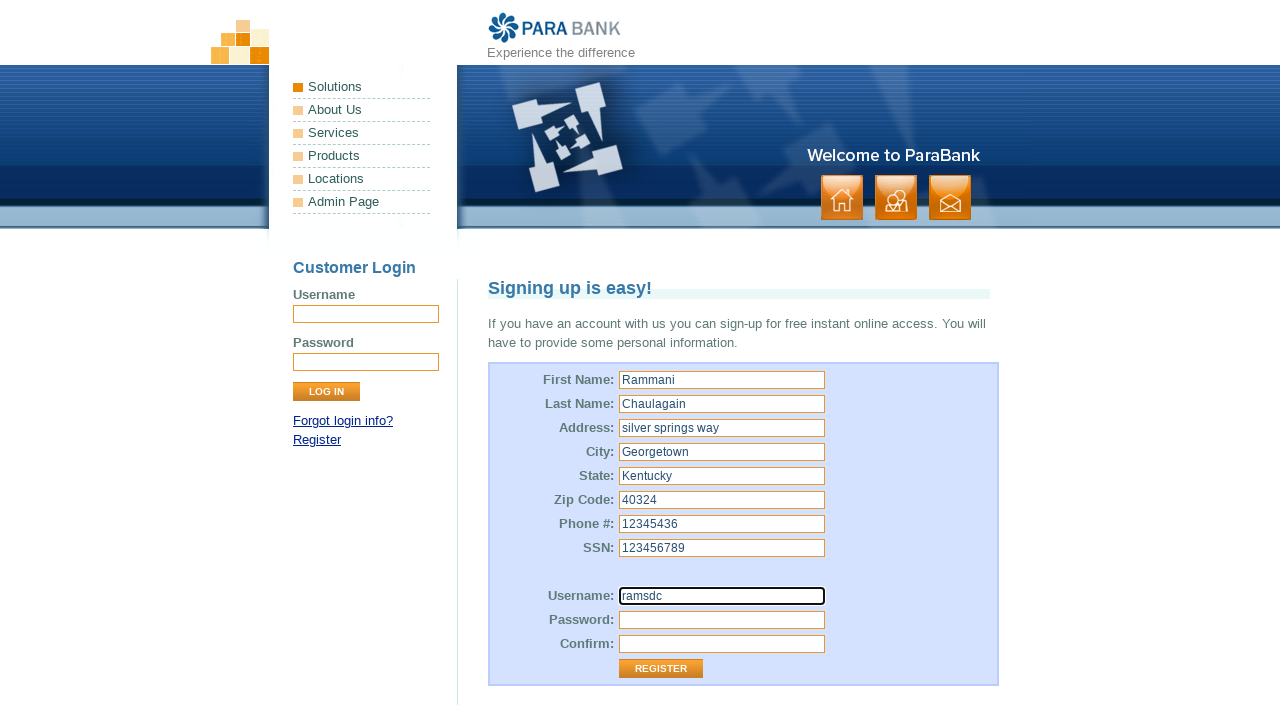

Filled password field with '123456pass' on input[name='customer.password']
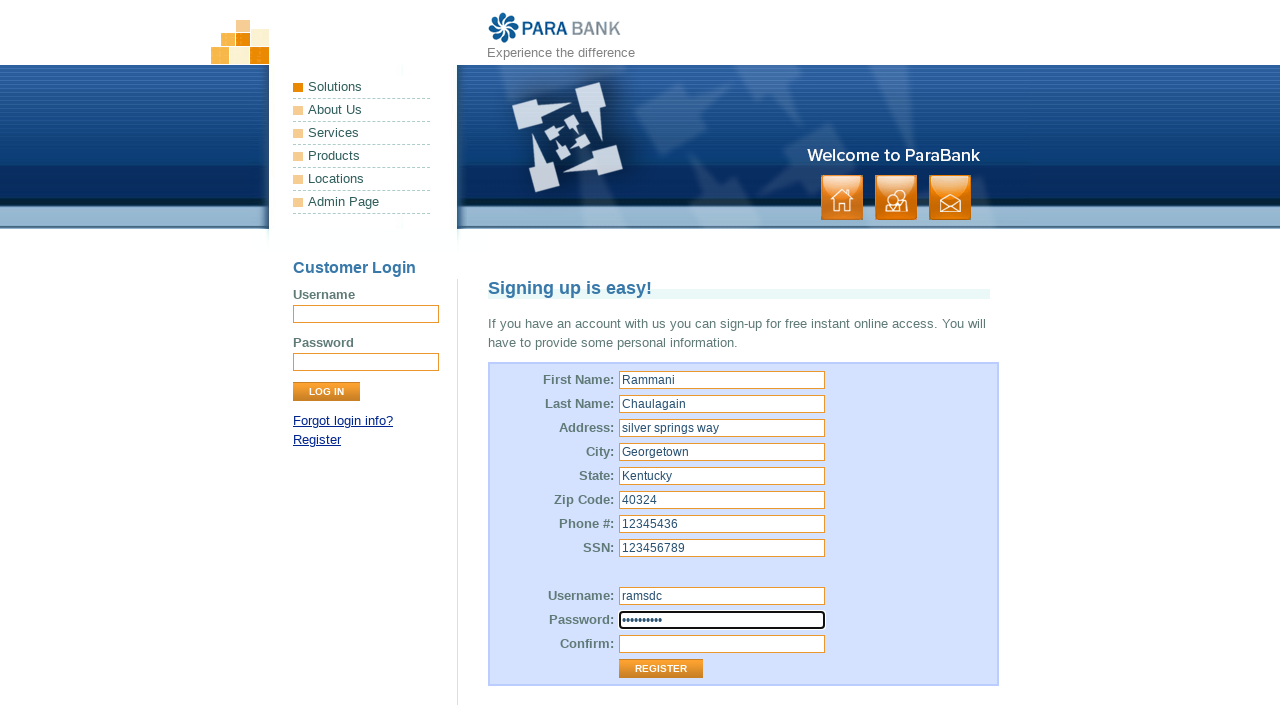

Filled confirm password field with '123456pass' on input[name='repeatedPassword']
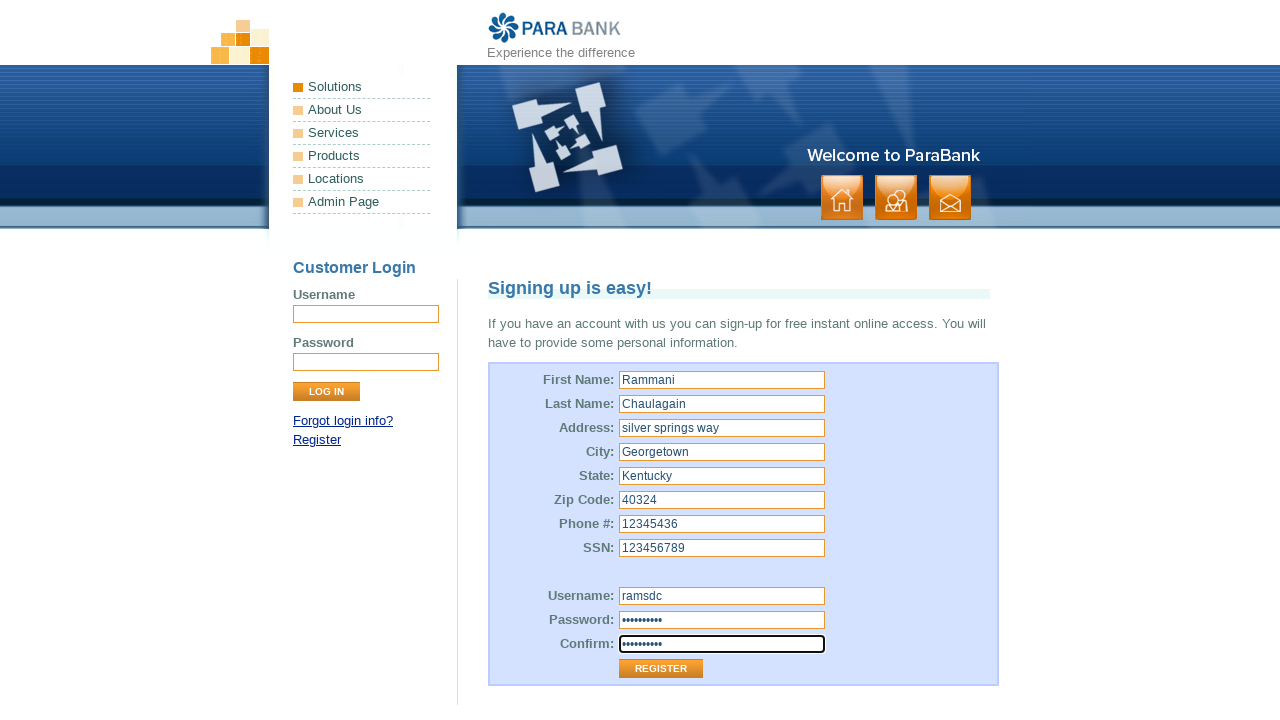

Clicked register button to submit the form at (661, 669) on xpath=//*[@id='customerForm']/table/tbody/tr[13]/td[2]/input
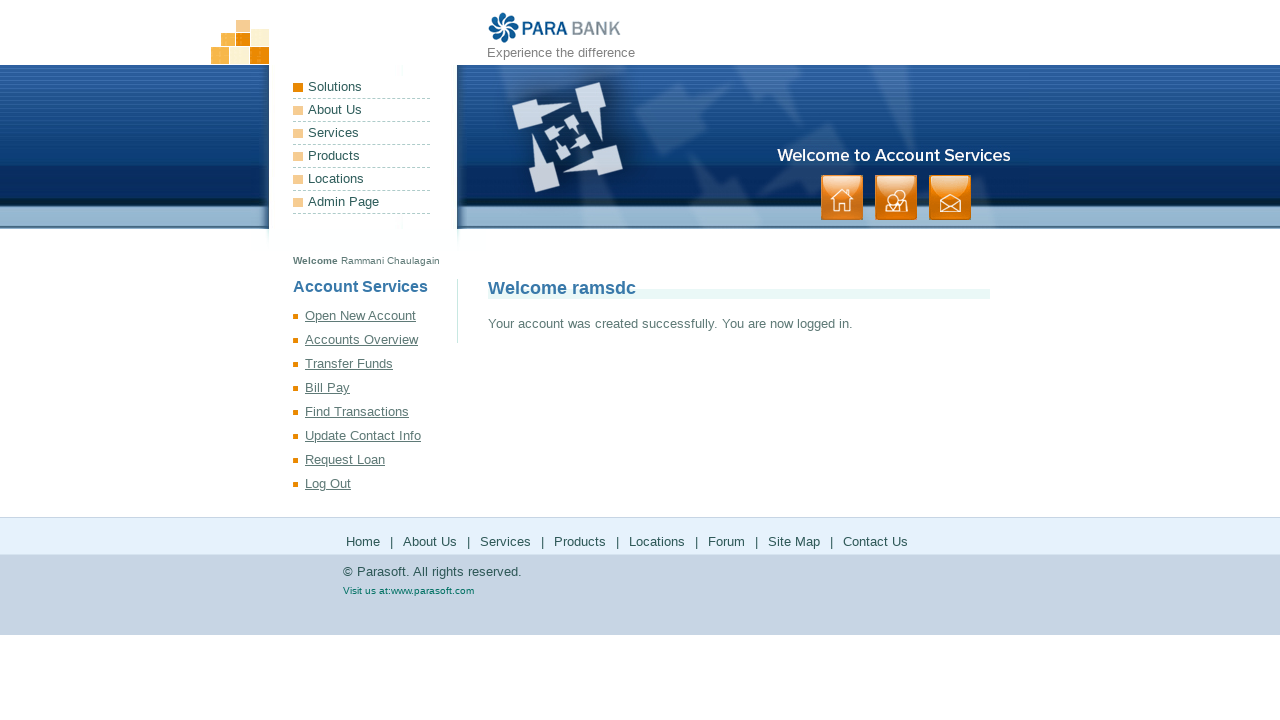

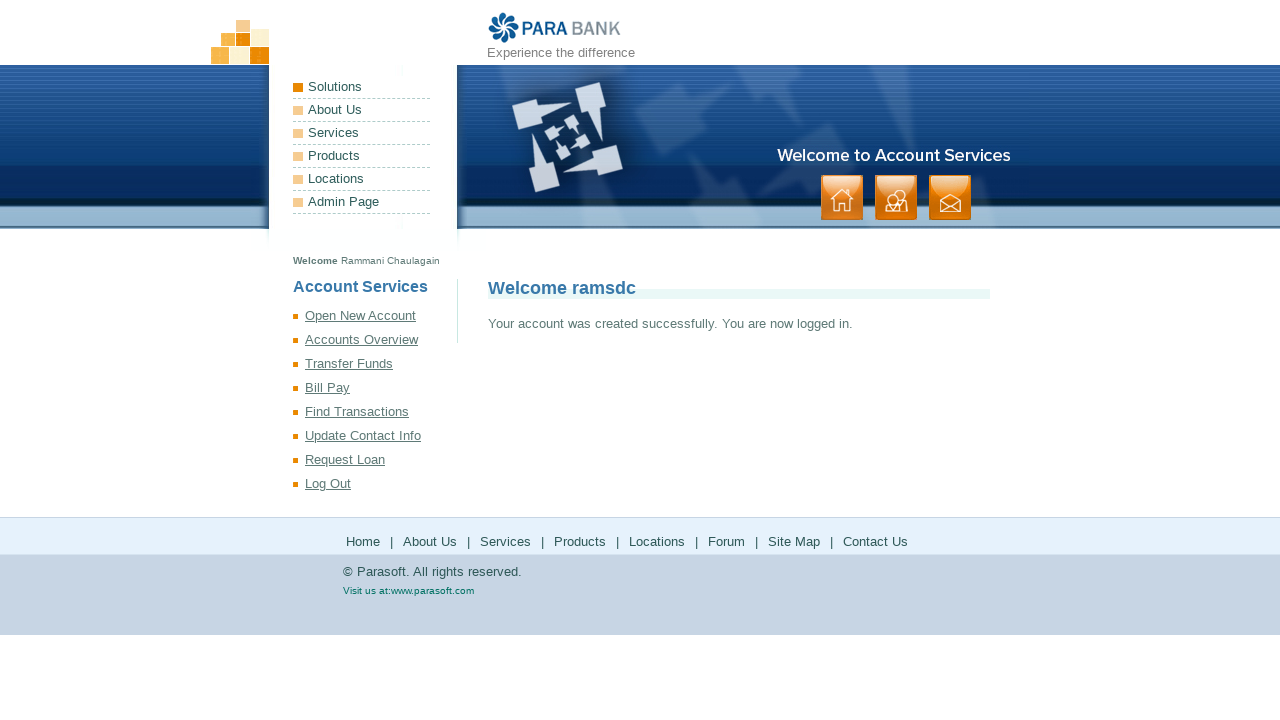